Tests browser window handling features including navigation (back/forward/refresh), opening and switching between tabs, and interacting with JavaScript alerts (accepting, dismissing, and entering text).

Starting URL: https://demoqa.com/browser-windows

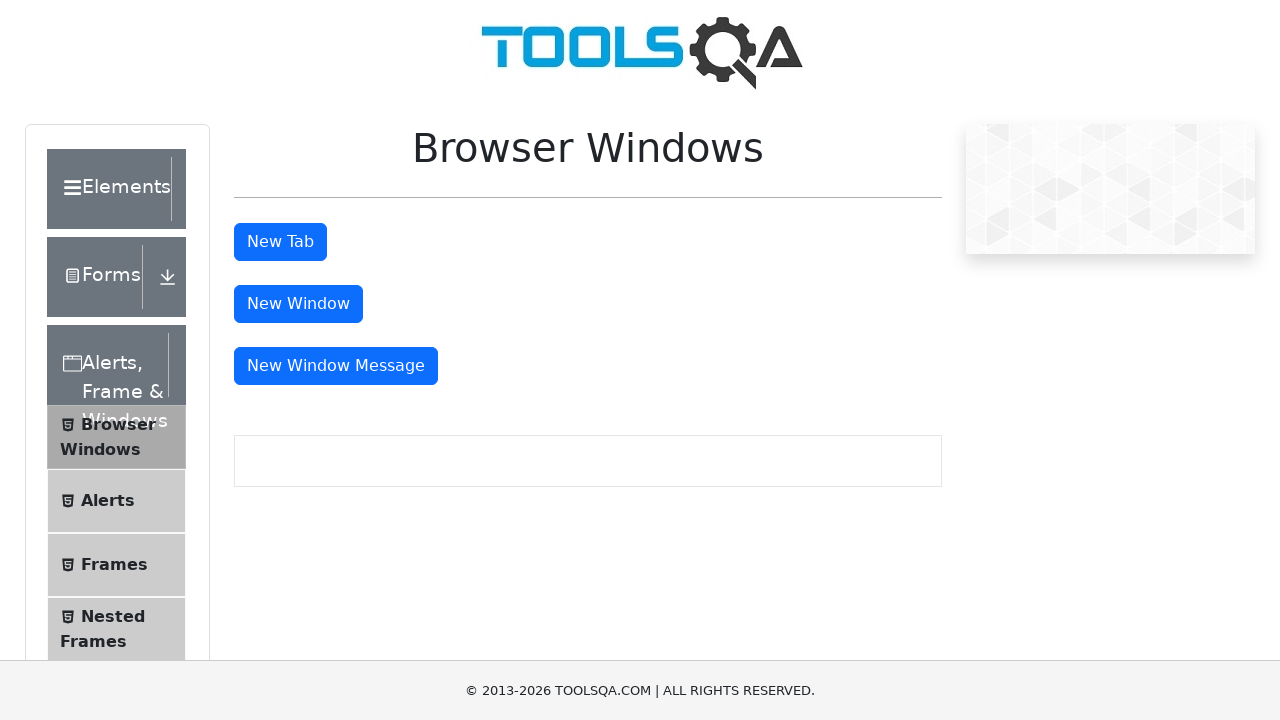

Navigated back to previous page
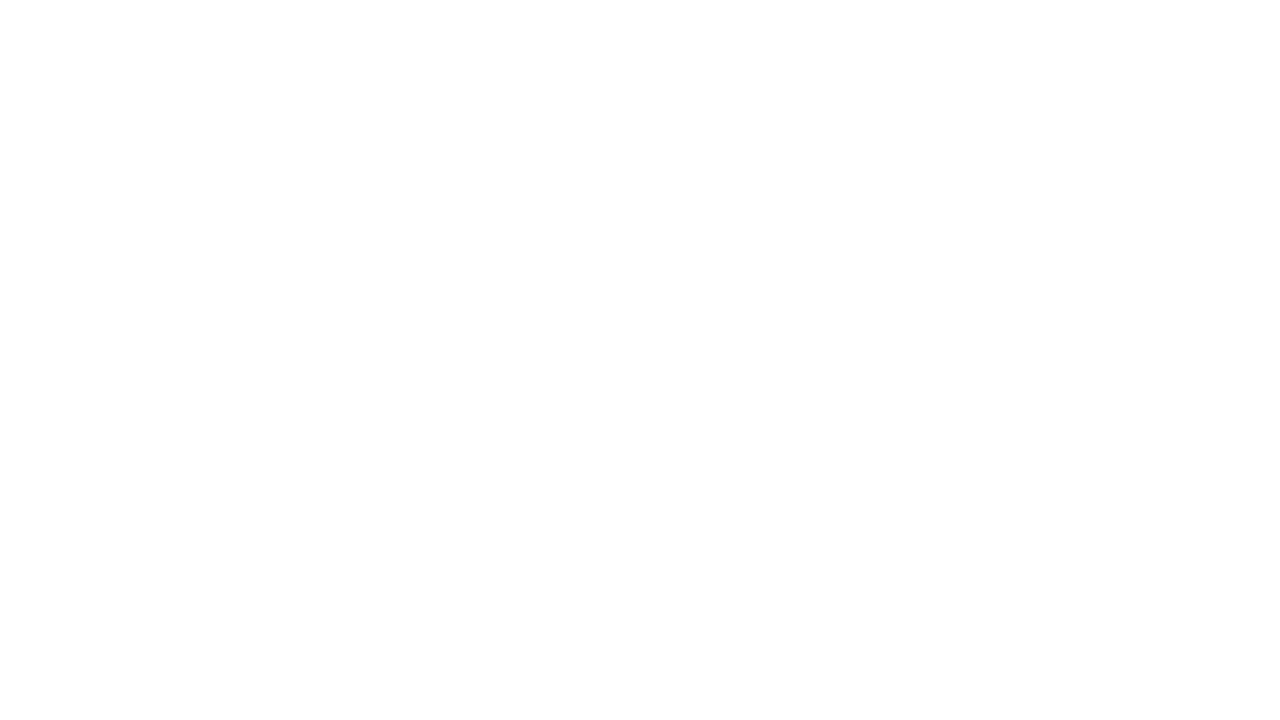

Reloaded the current page
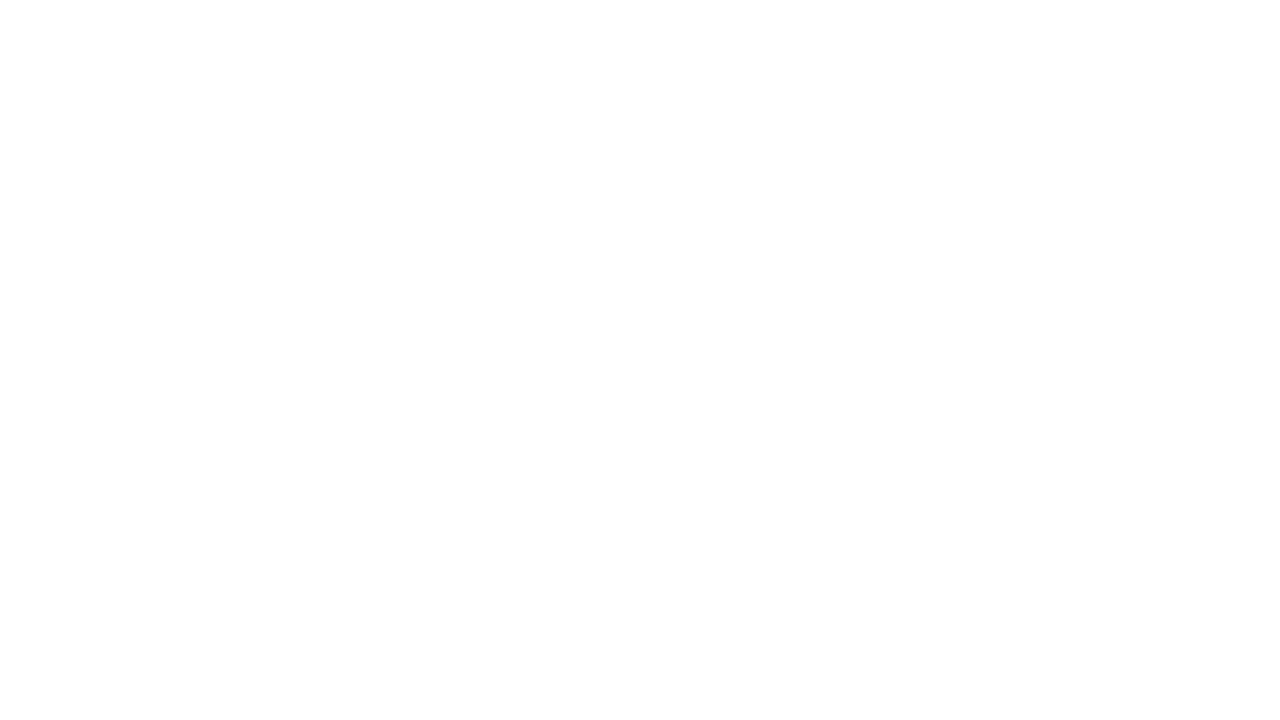

Navigated forward to next page
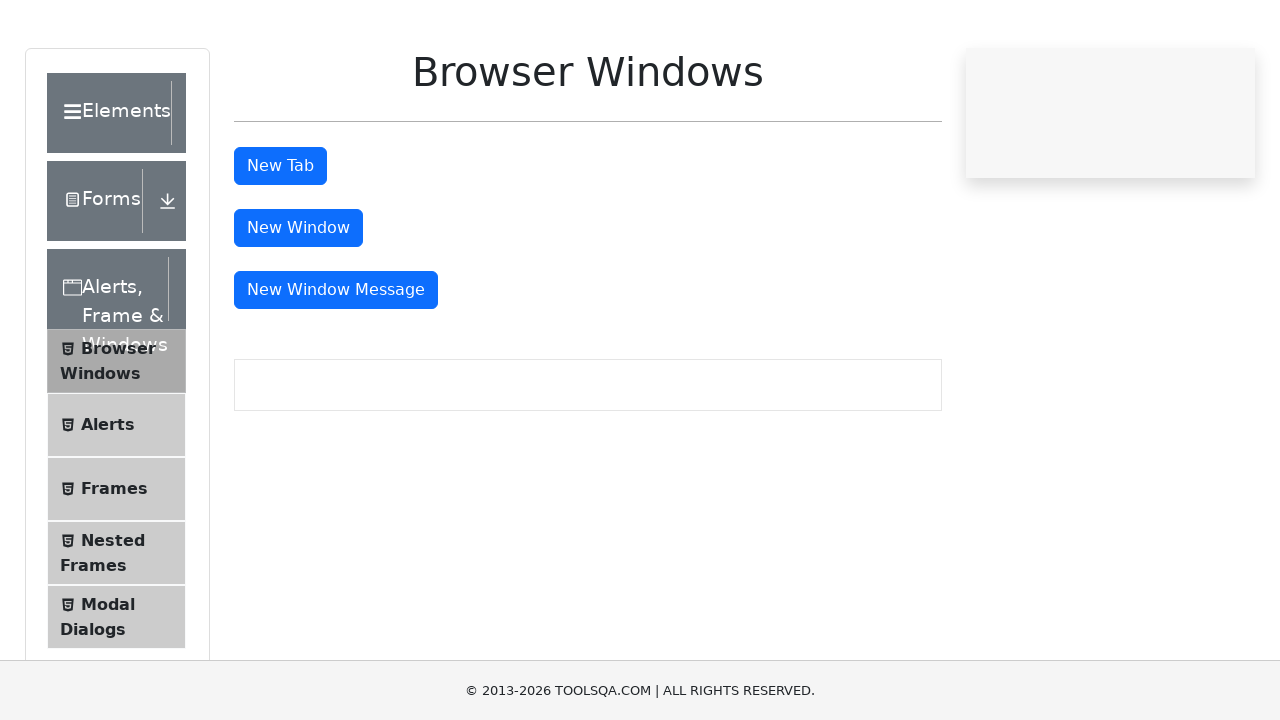

Clicked button to open new tab at (280, 242) on #tabButton
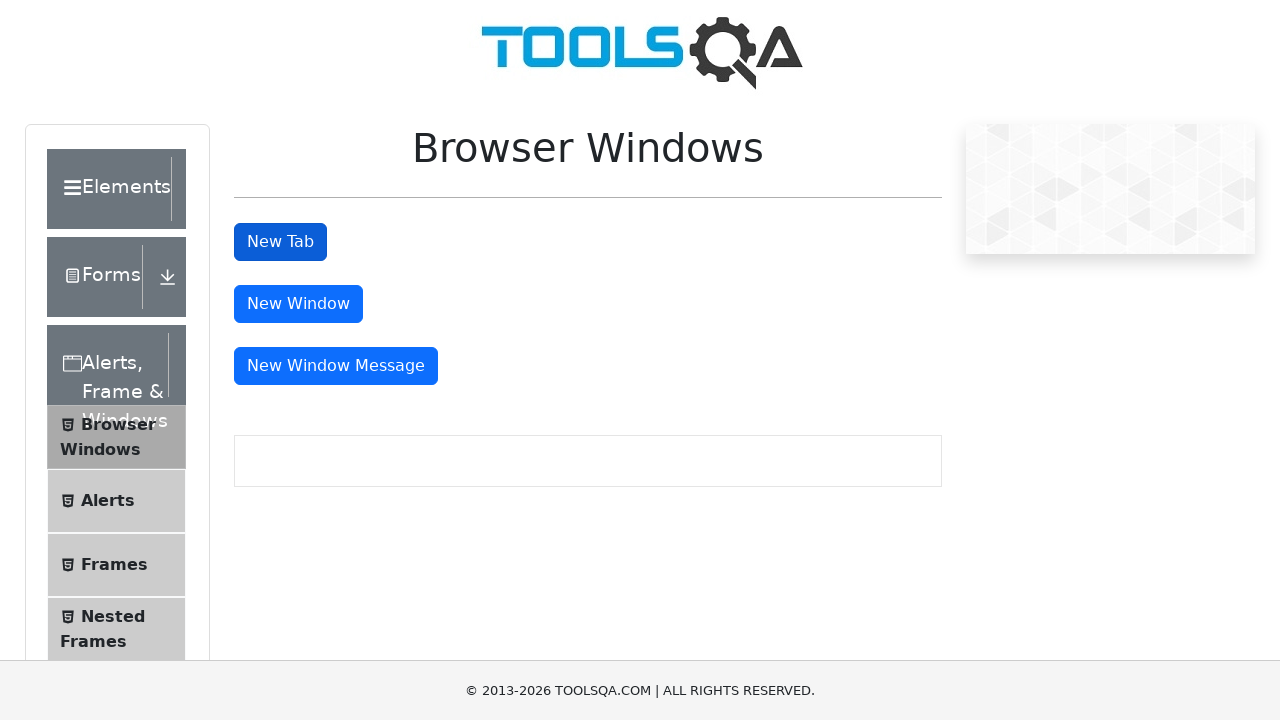

Switched to newly opened tab
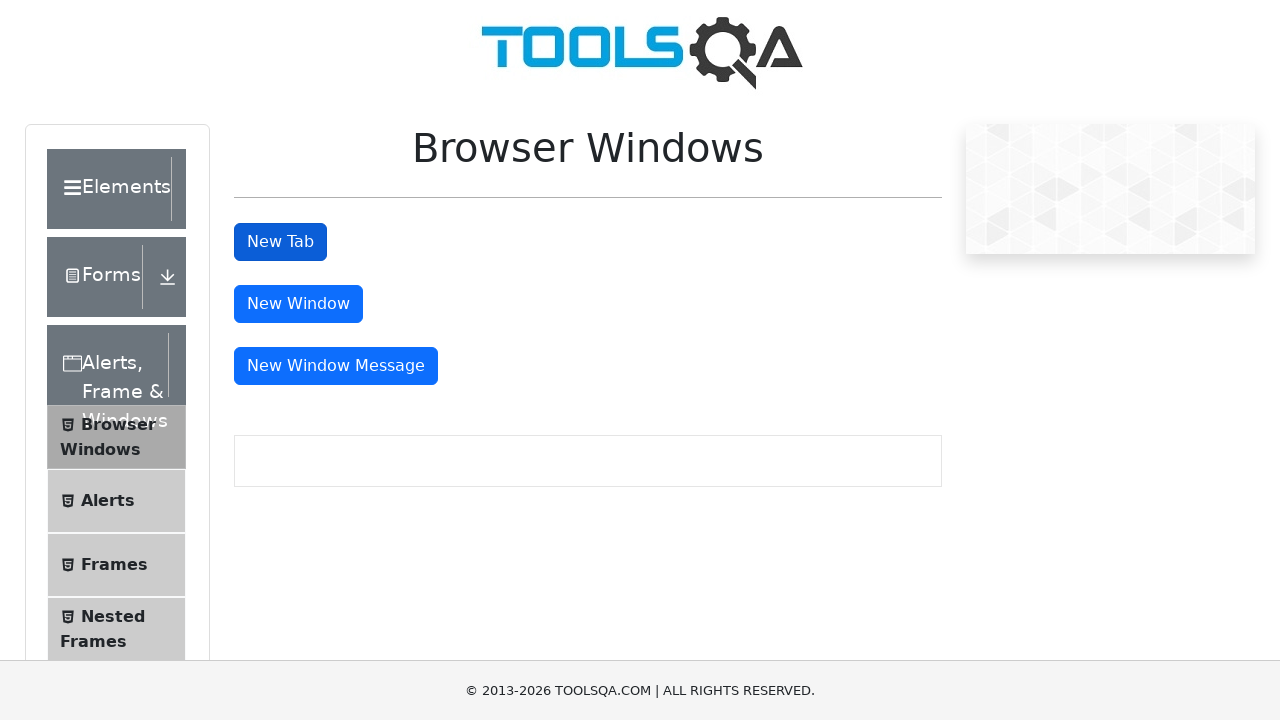

Navigated to alerts page
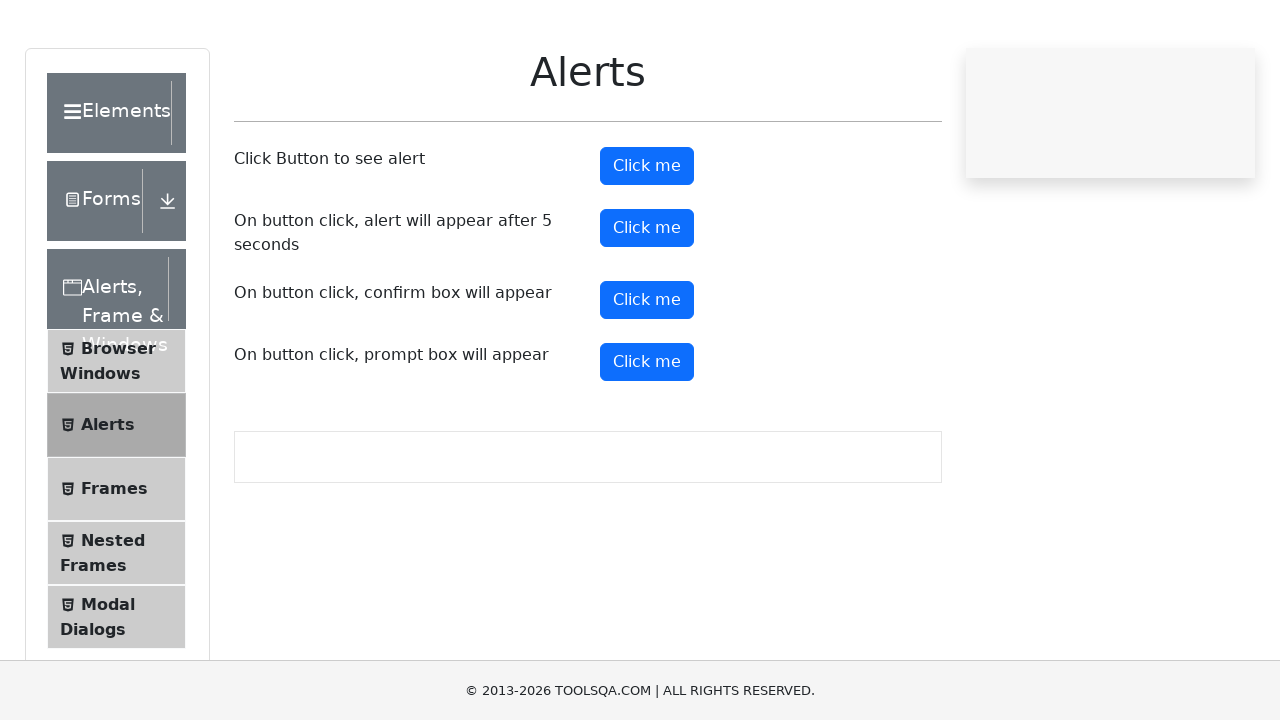

Clicked prompt button to trigger alert at (647, 438) on #promtButton
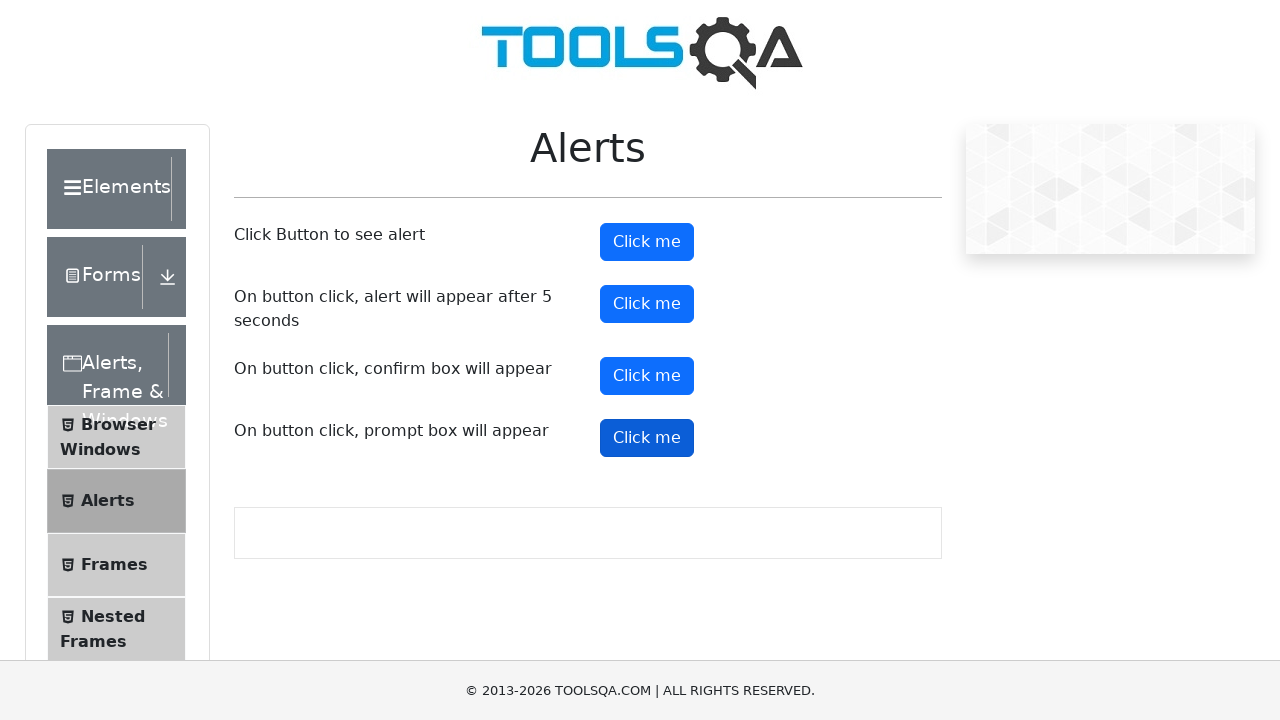

Set up dialog handler to accept alerts
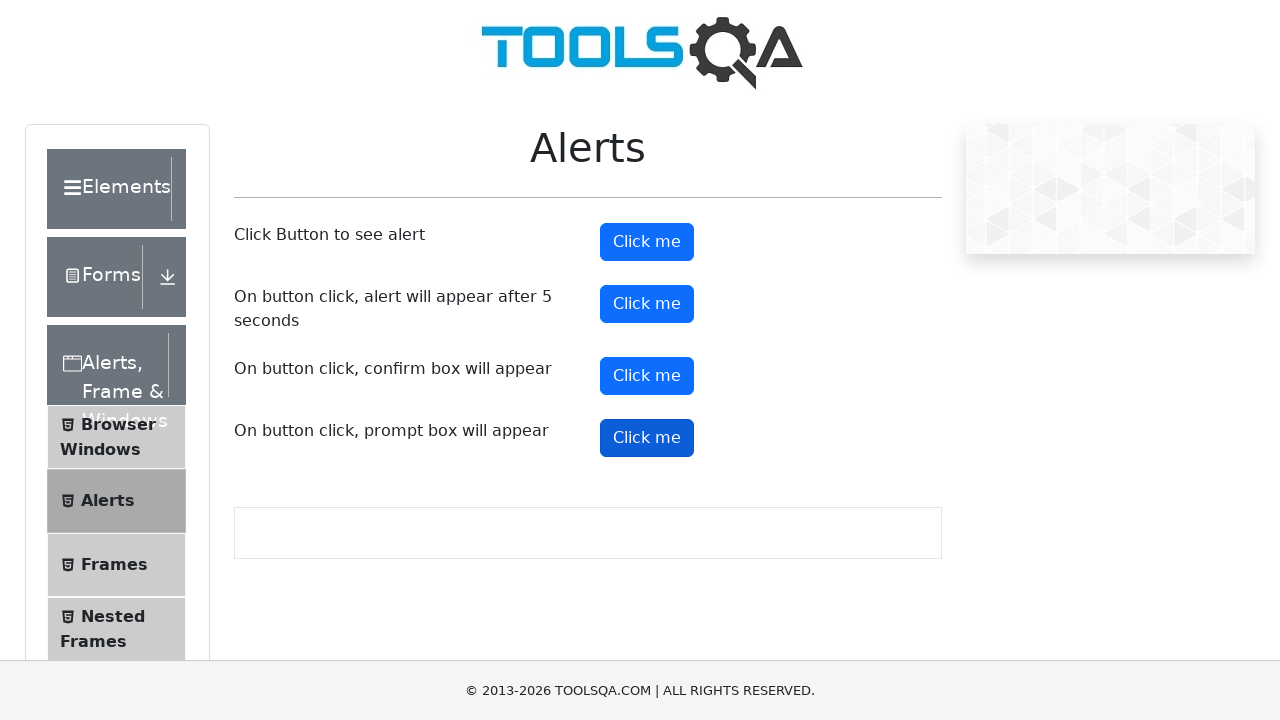

Clicked prompt button and accepted the alert at (647, 438) on #promtButton
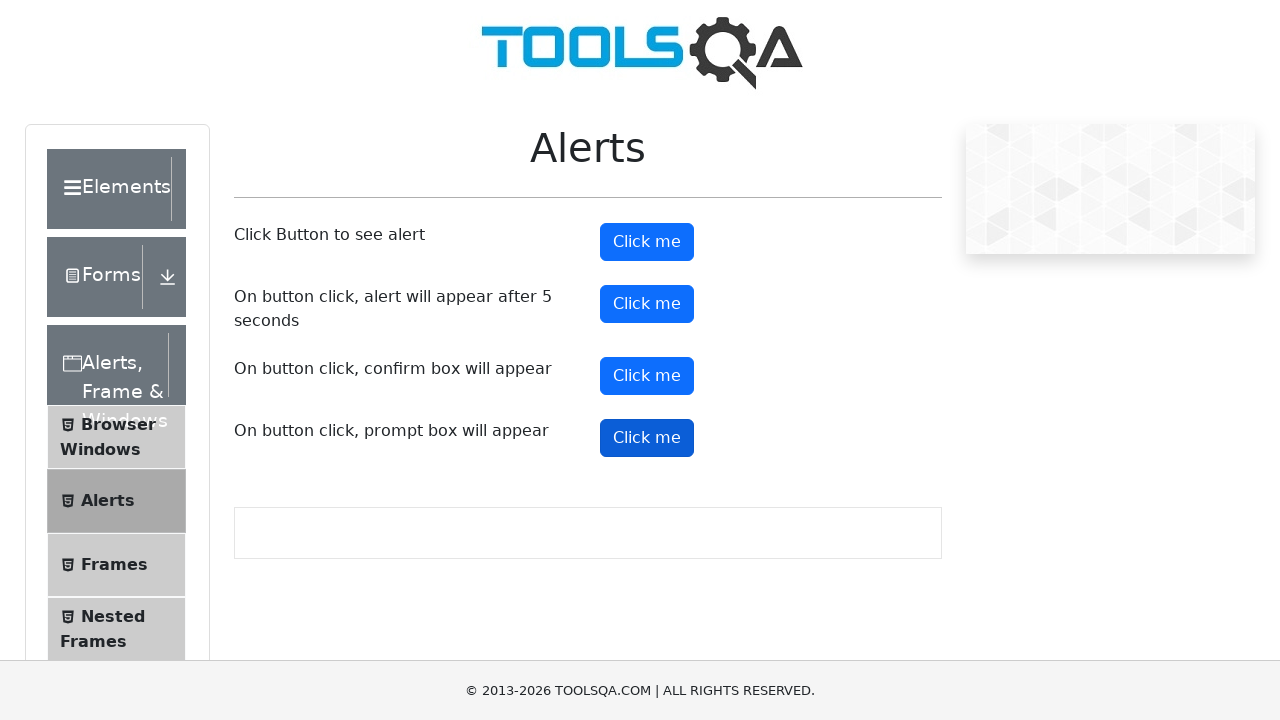

Set up dialog handler to dismiss alerts
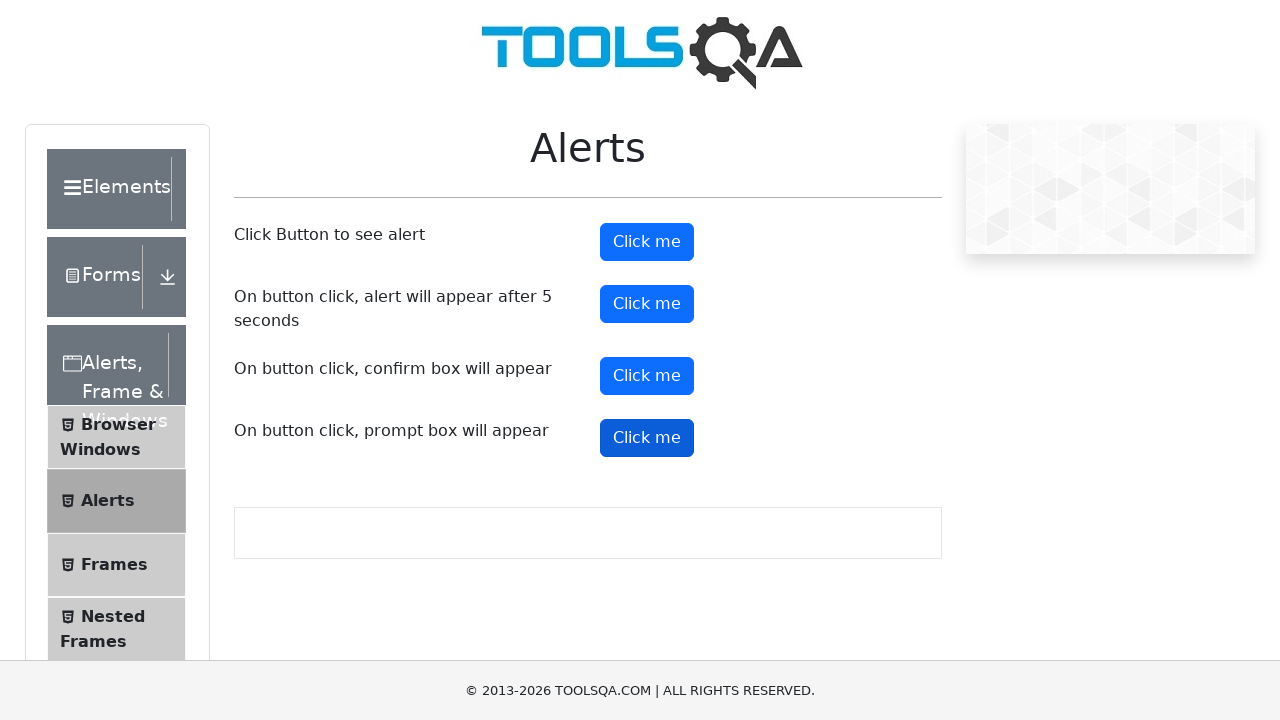

Clicked prompt button and dismissed the alert at (647, 438) on #promtButton
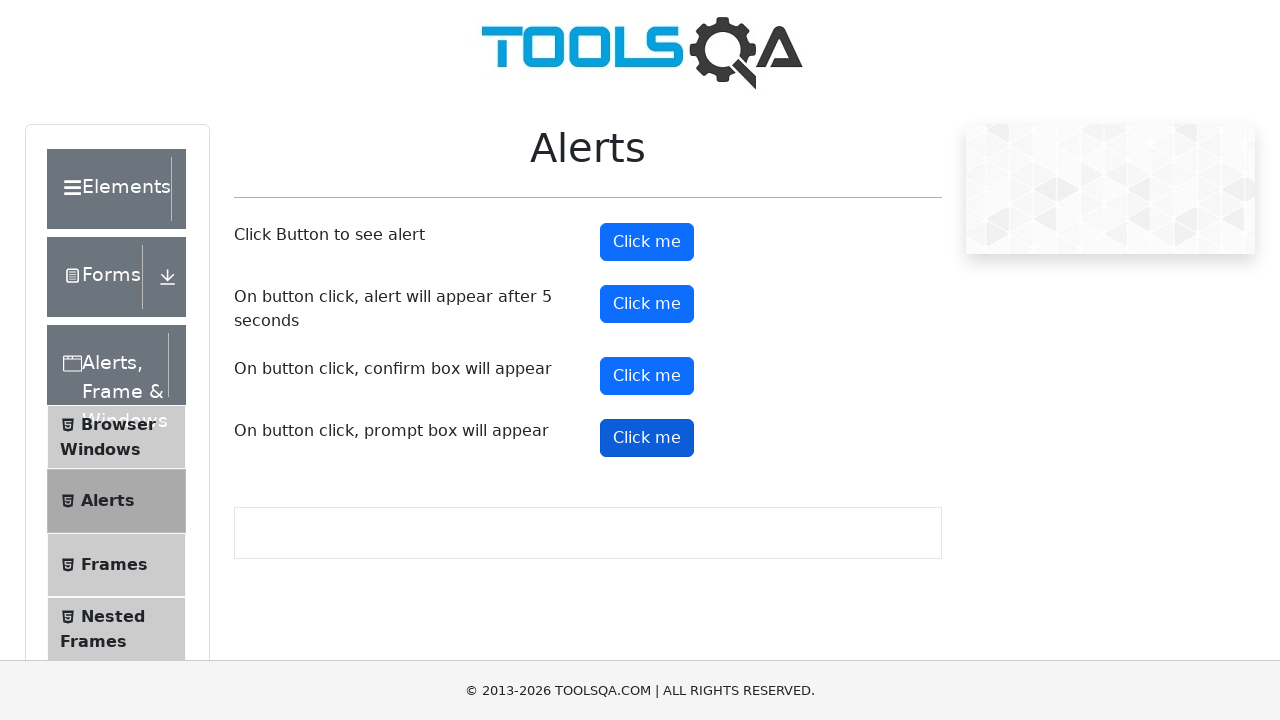

Set up dialog handler to enter text and accept alerts
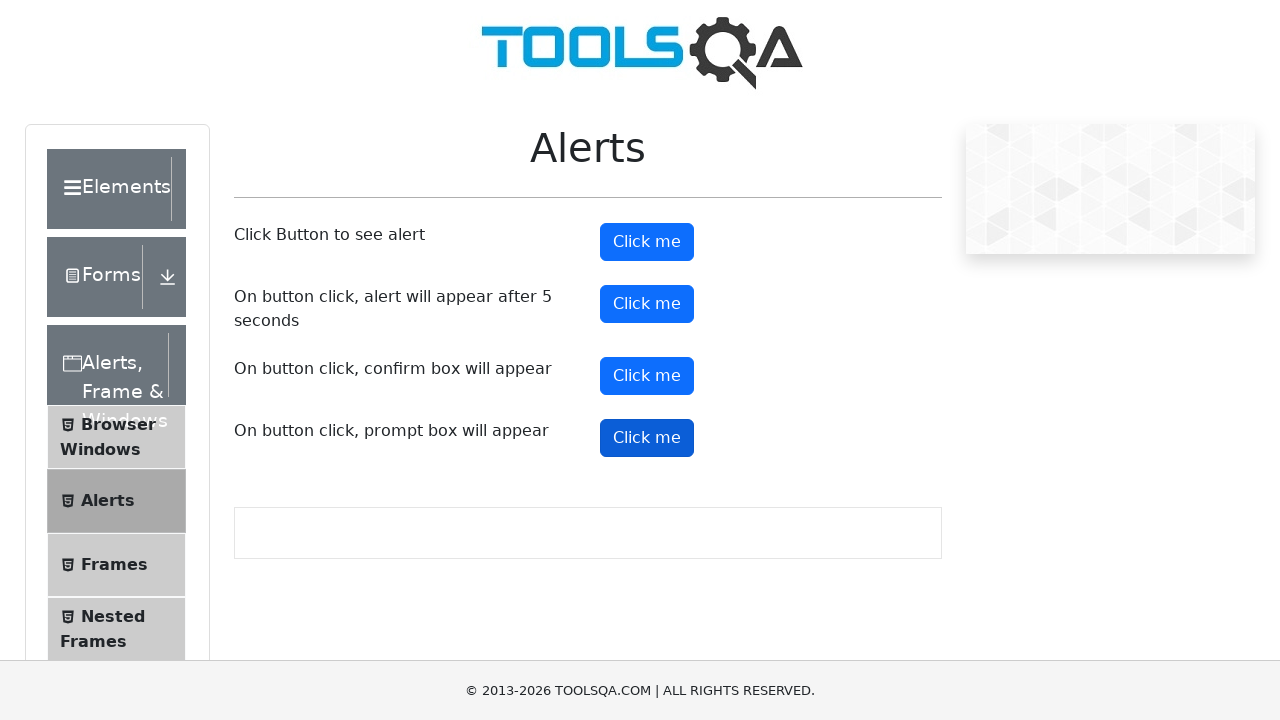

Clicked prompt button and entered 'john doe' in alert at (647, 438) on #promtButton
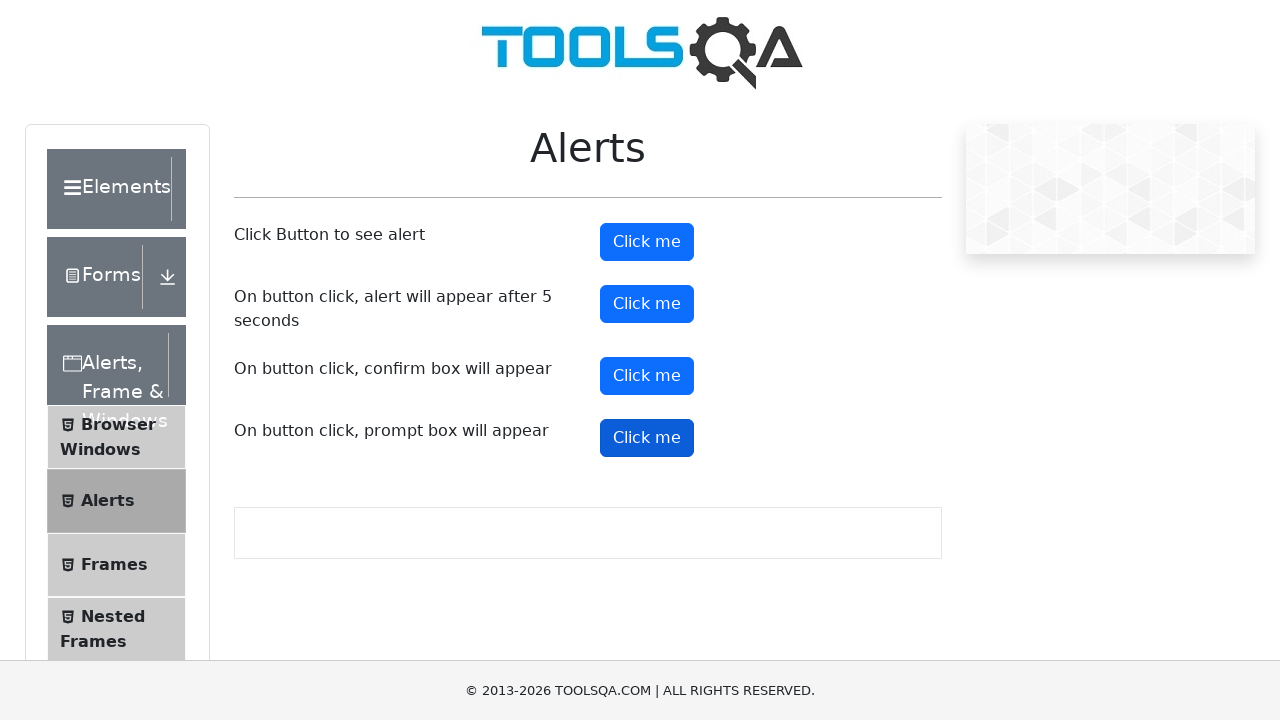

Waited for alert interactions to complete
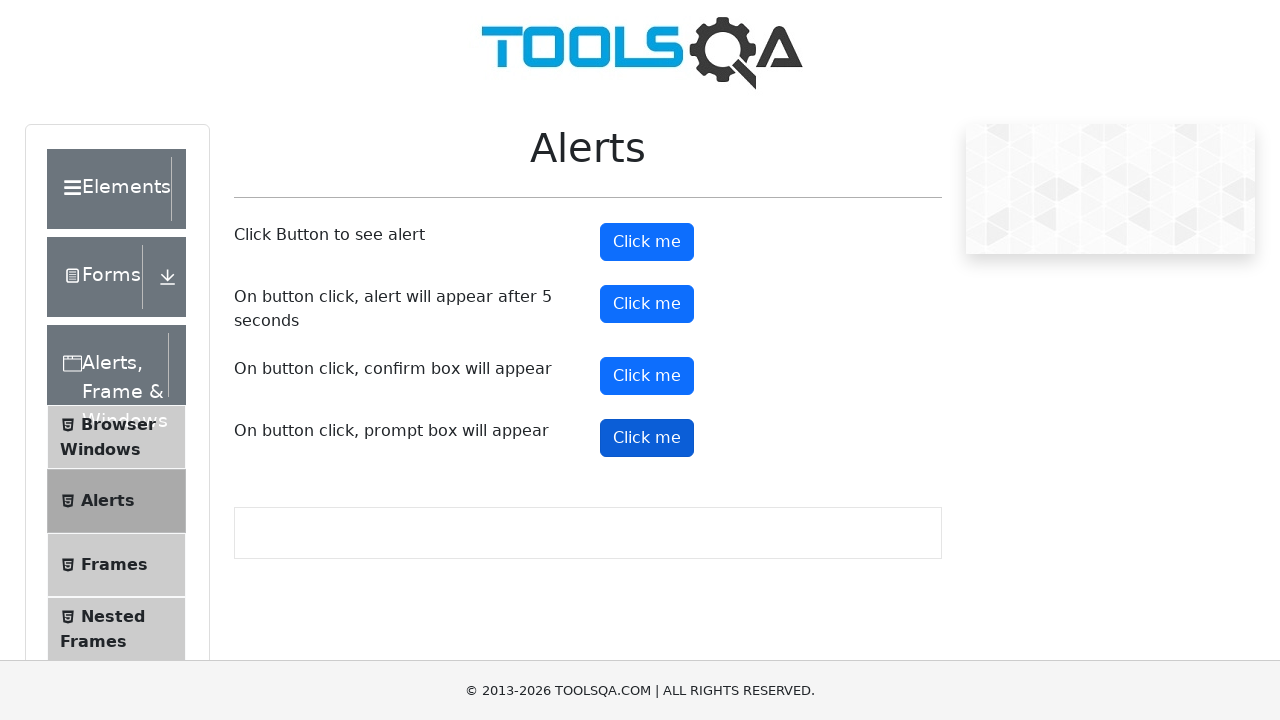

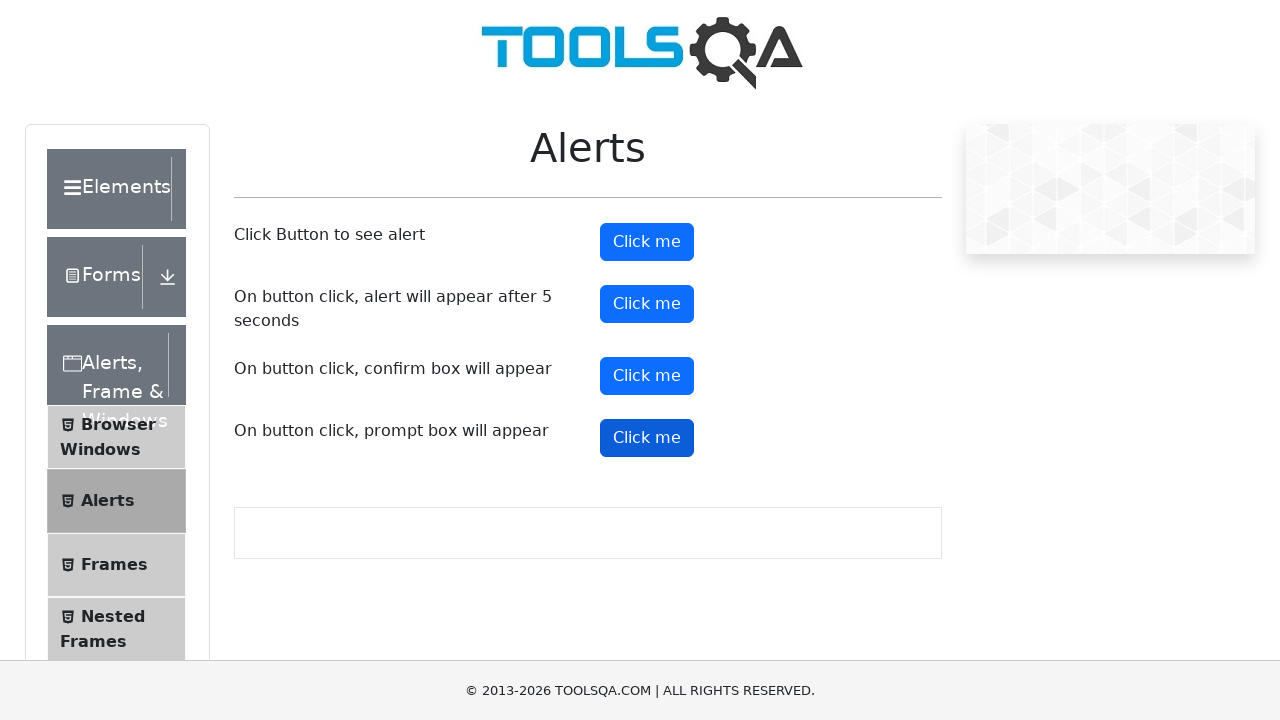